Solves a math problem on the page, fills the answer, checks checkboxes, and submits the form

Starting URL: https://suninjuly.github.io/math.html

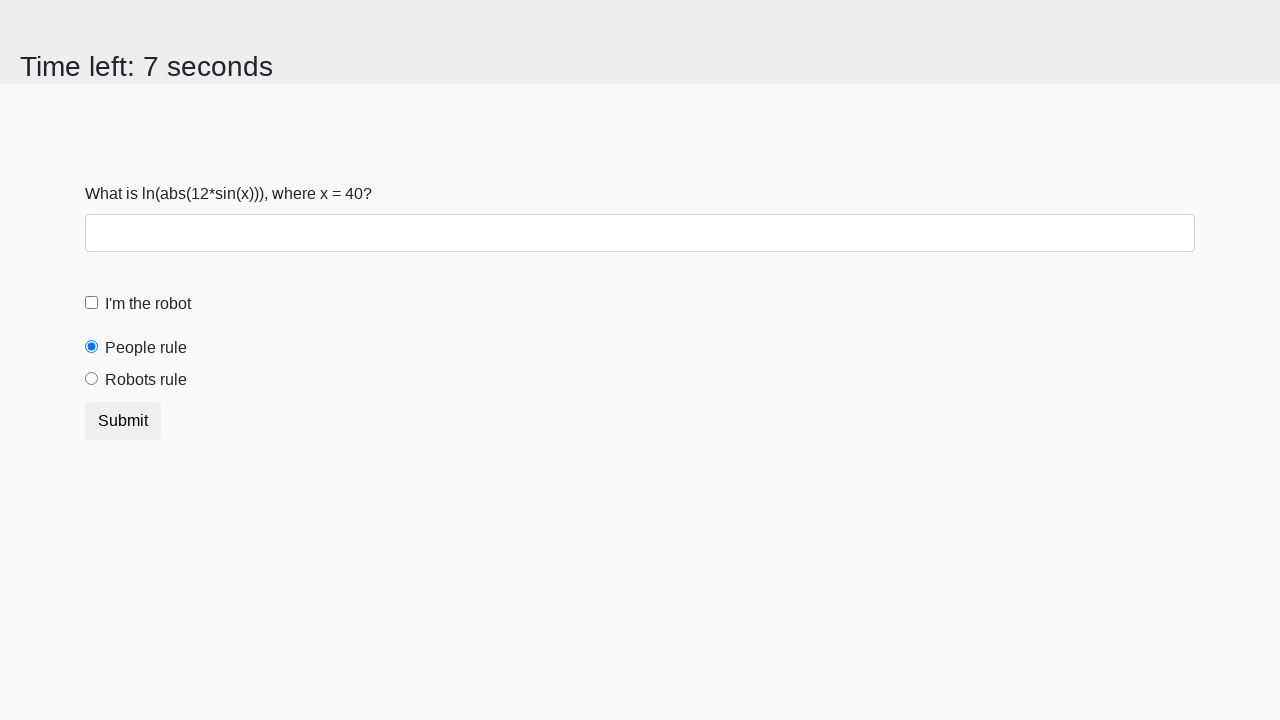

Retrieved the value from the page
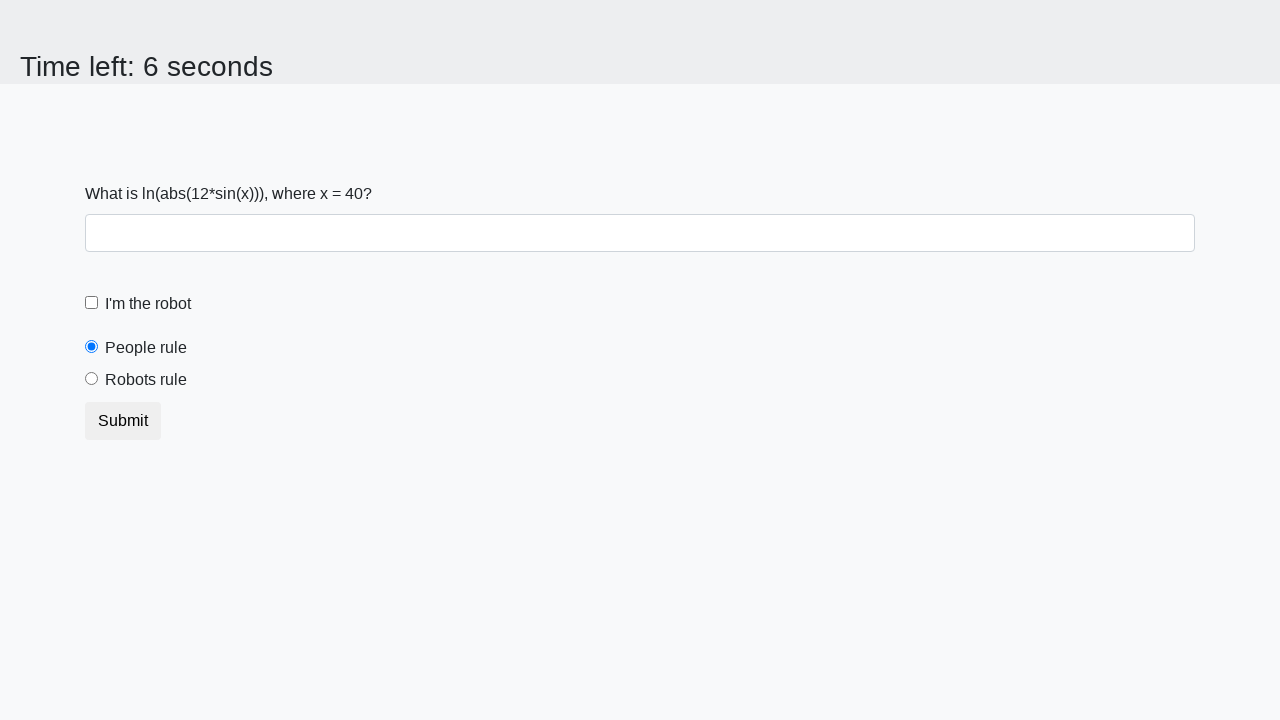

Calculated the mathematical formula: log(abs(12*sin(var)))
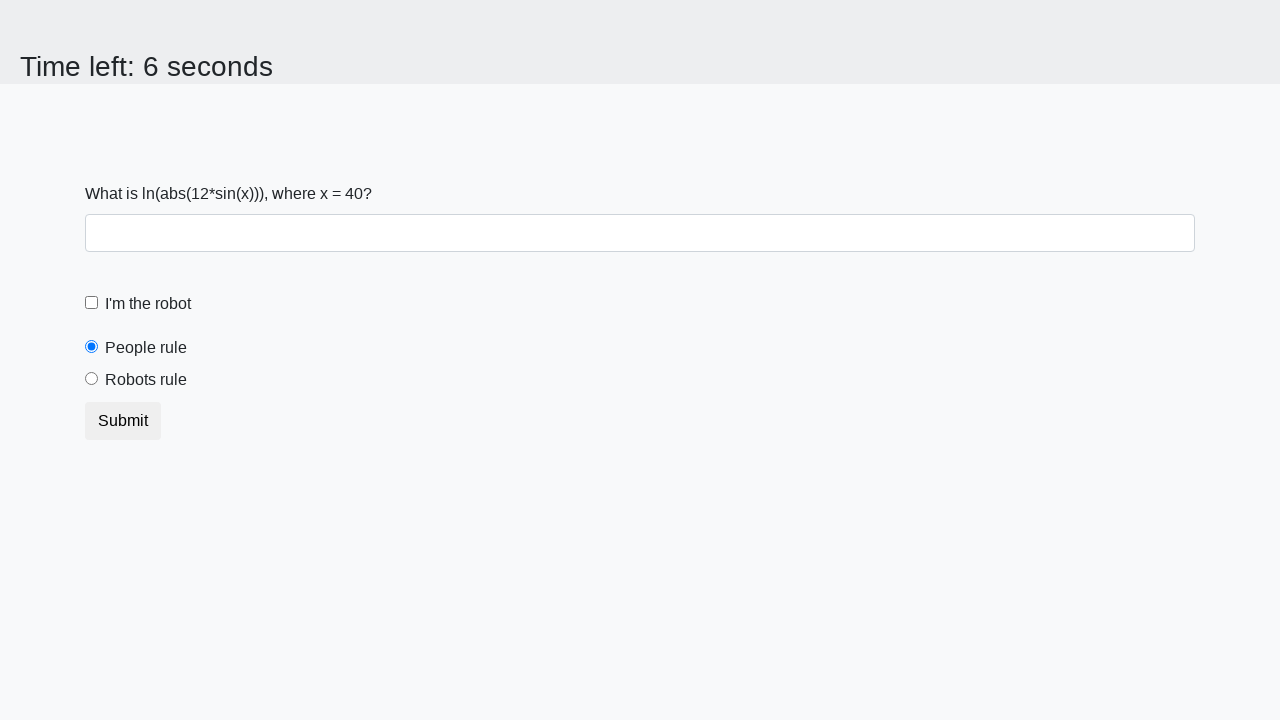

Filled the answer field with the calculated result on input#answer
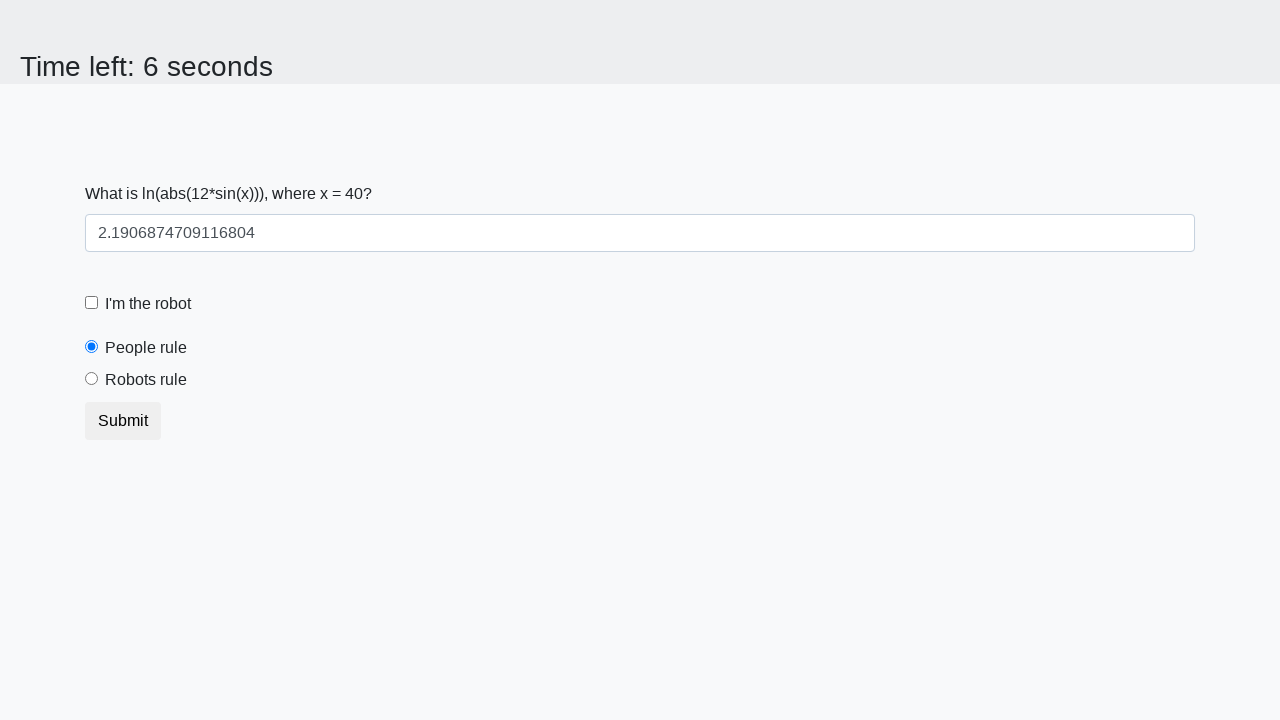

Checked the robot checkbox at (92, 303) on input#robotCheckbox
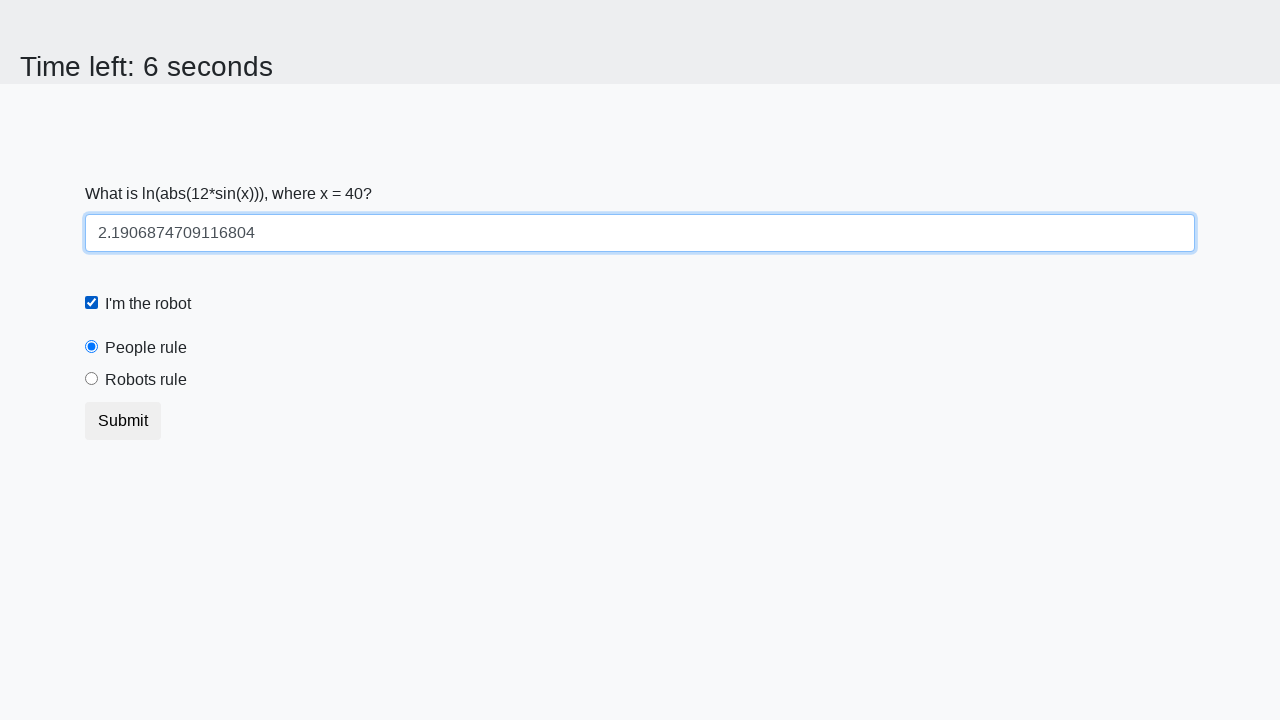

Clicked on the 'Robots rule' radio button at (92, 379) on input#robotsRule
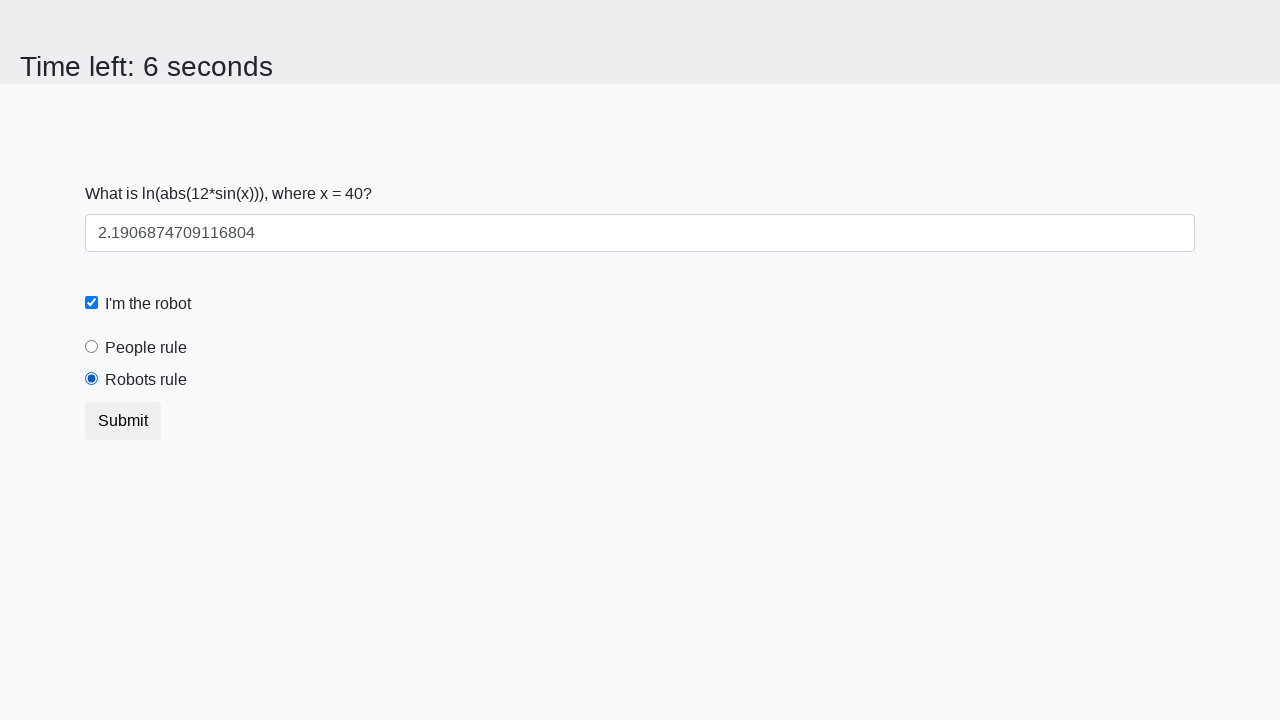

Clicked the Submit button to submit the form at (123, 421) on button:text("Submit")
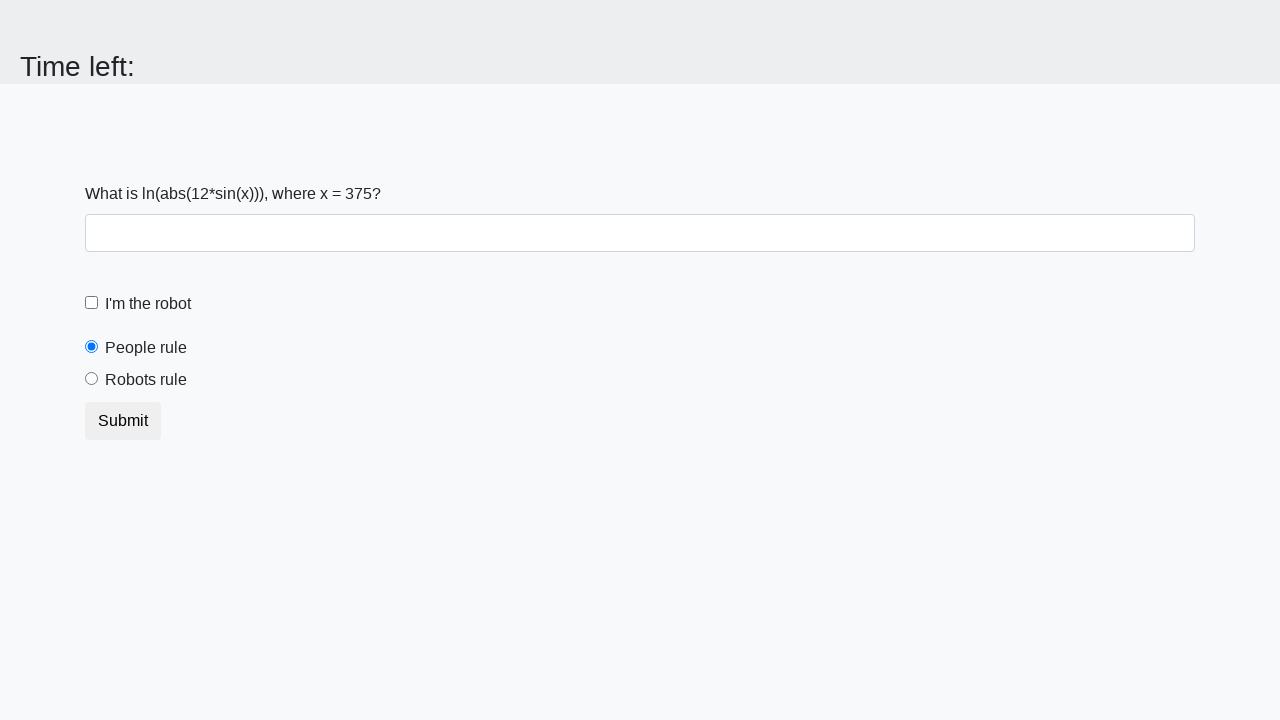

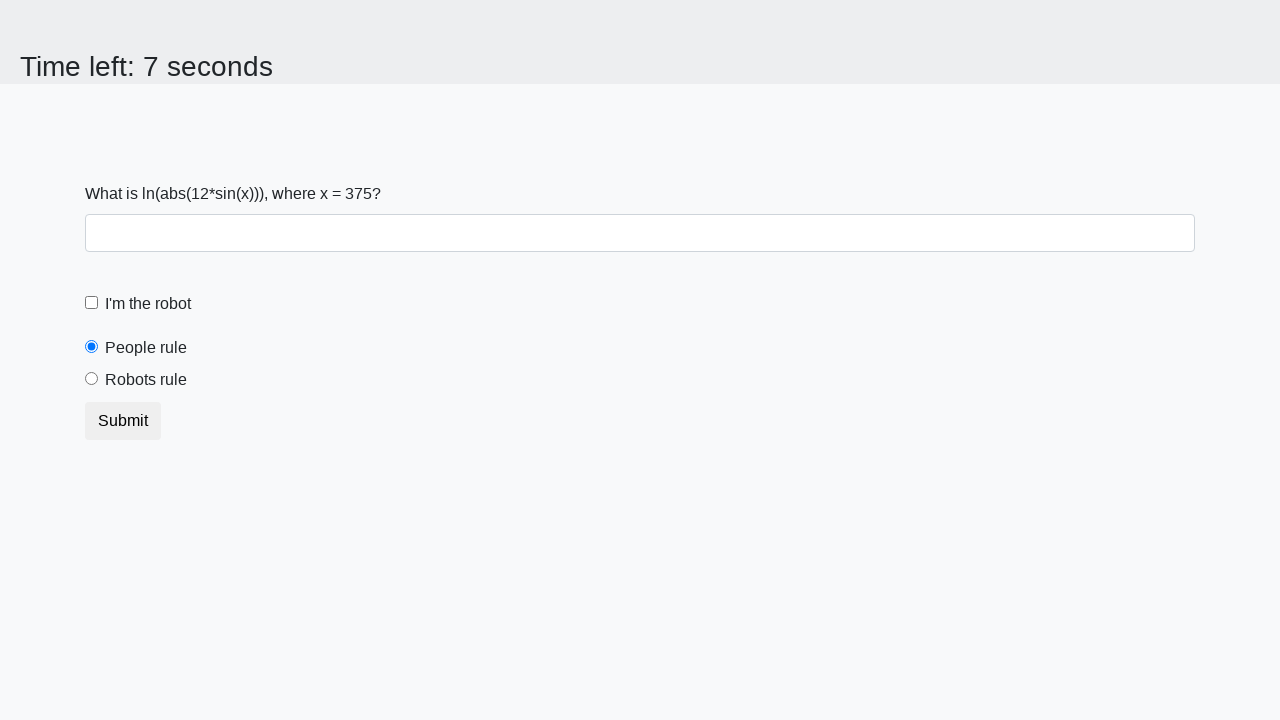